Tests handling a basic JavaScript alert by clicking a button to trigger the alert, accepting it, and verifying the result message

Starting URL: https://the-internet.herokuapp.com/javascript_alerts

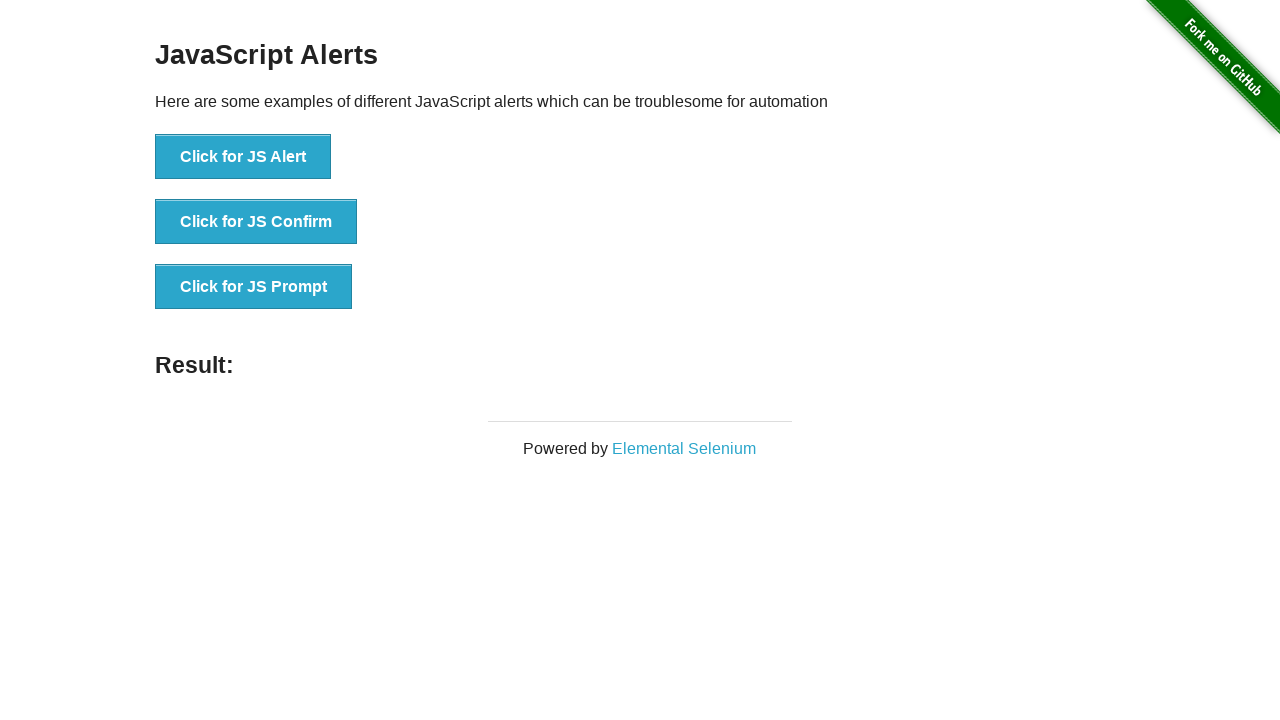

Clicked button to trigger JavaScript alert at (243, 157) on xpath=//button[contains(text(), 'Click for JS Alert')]
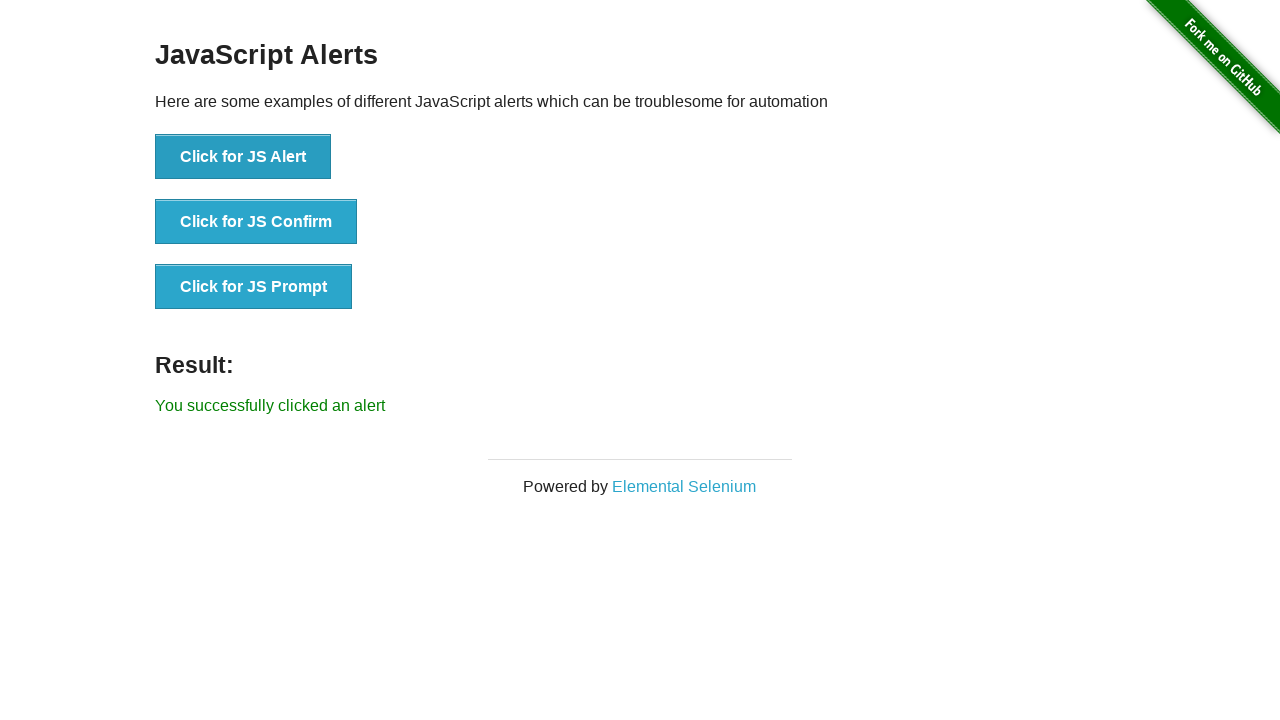

Set up dialog handler to accept alerts
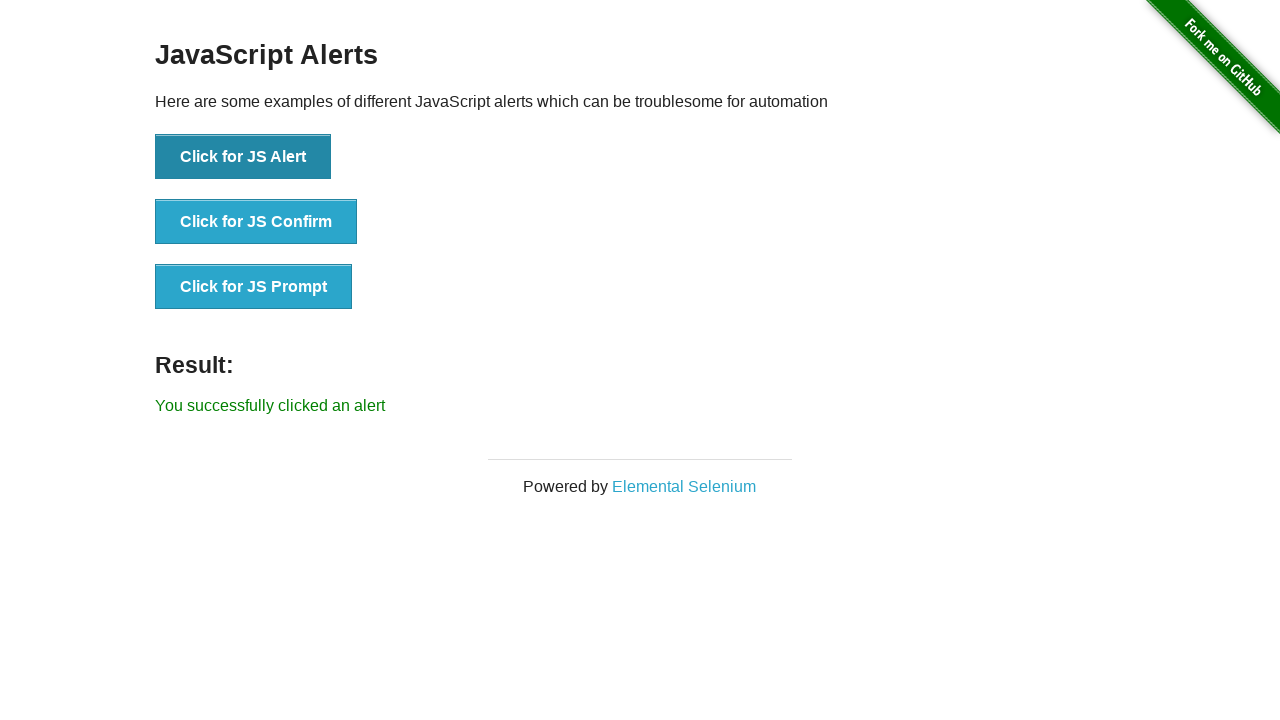

Waited for result message to appear after accepting alert
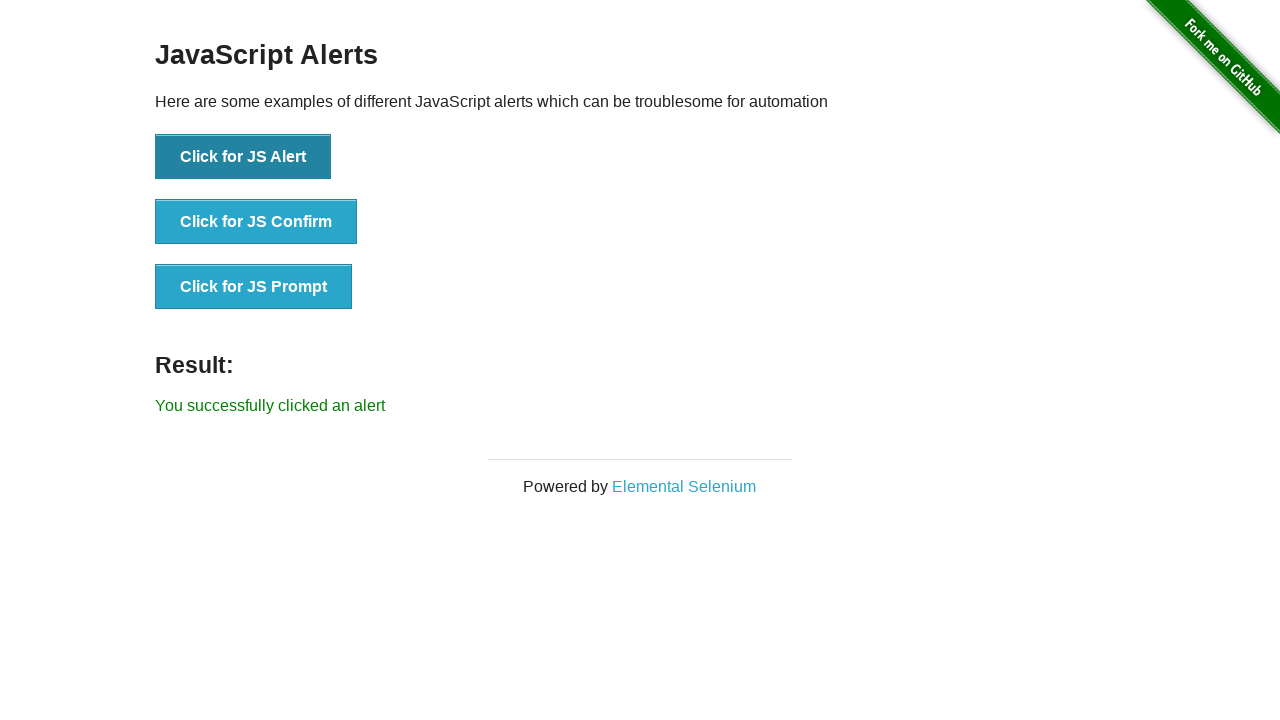

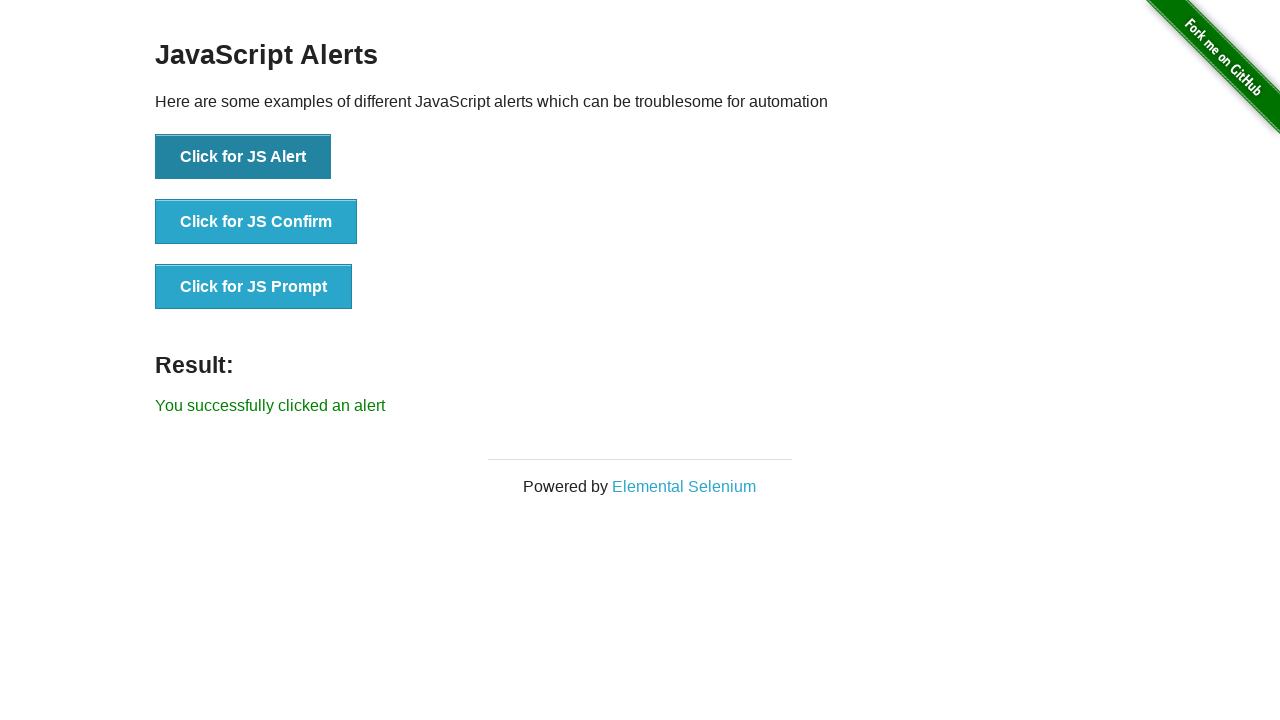